Tests that the todo counter displays the correct number of items

Starting URL: https://demo.playwright.dev/todomvc

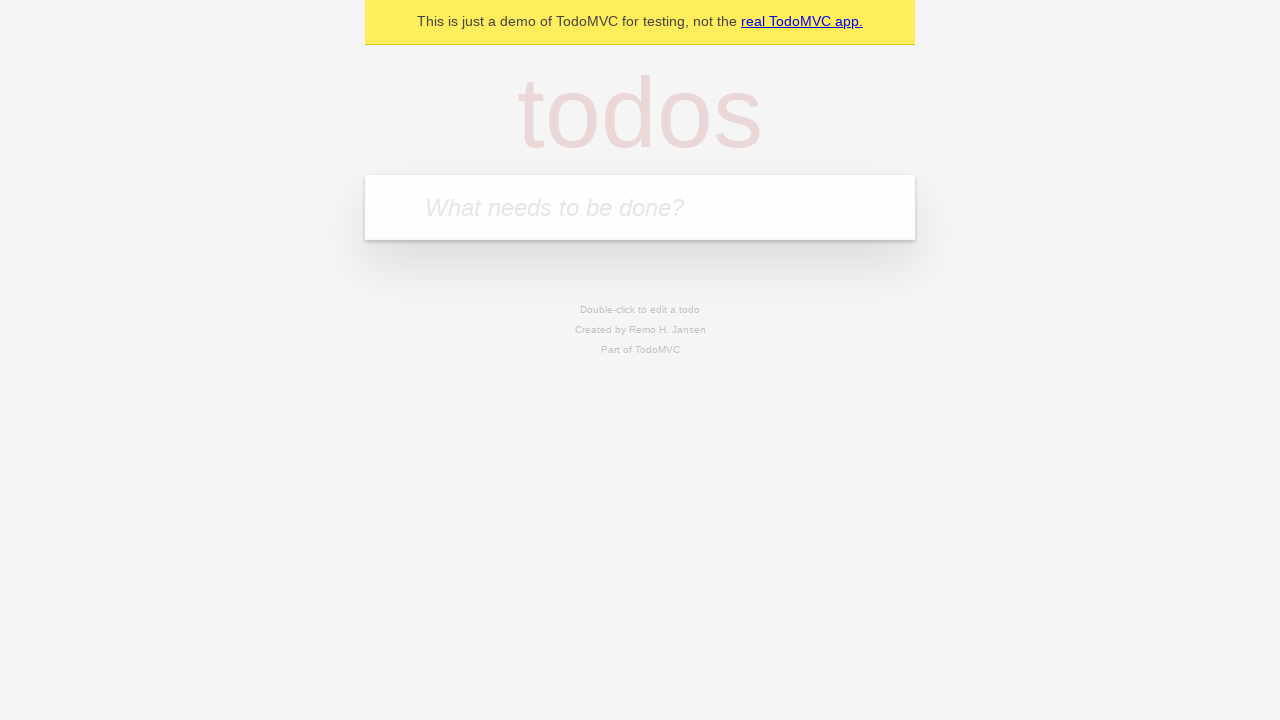

Located the todo input field with placeholder 'What needs to be done?'
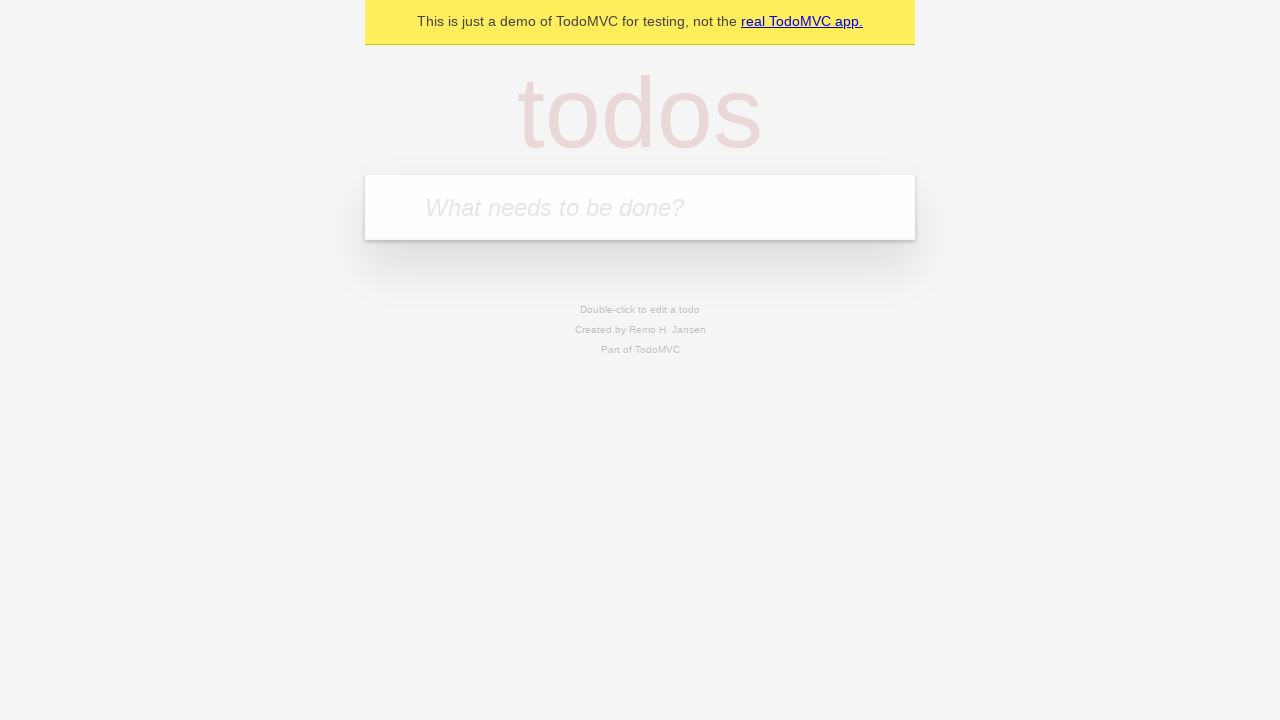

Filled todo input with 'buy some cheese' on internal:attr=[placeholder="What needs to be done?"i]
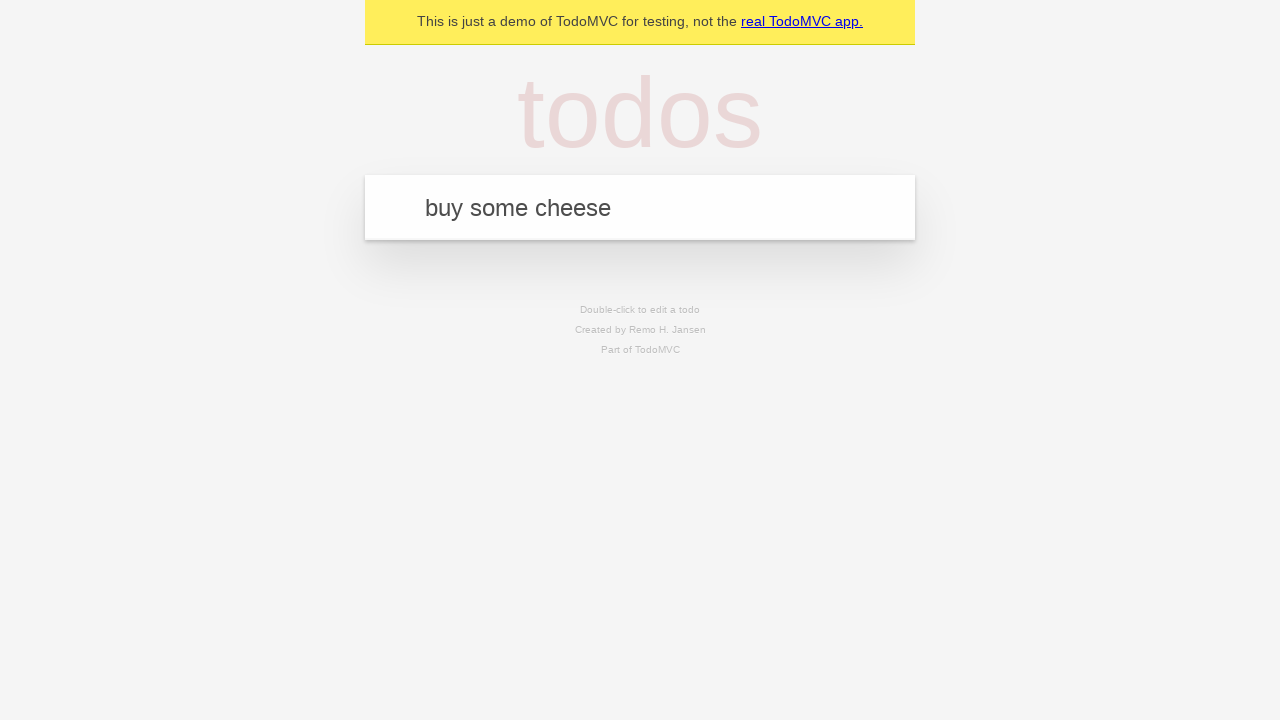

Pressed Enter to create first todo item on internal:attr=[placeholder="What needs to be done?"i]
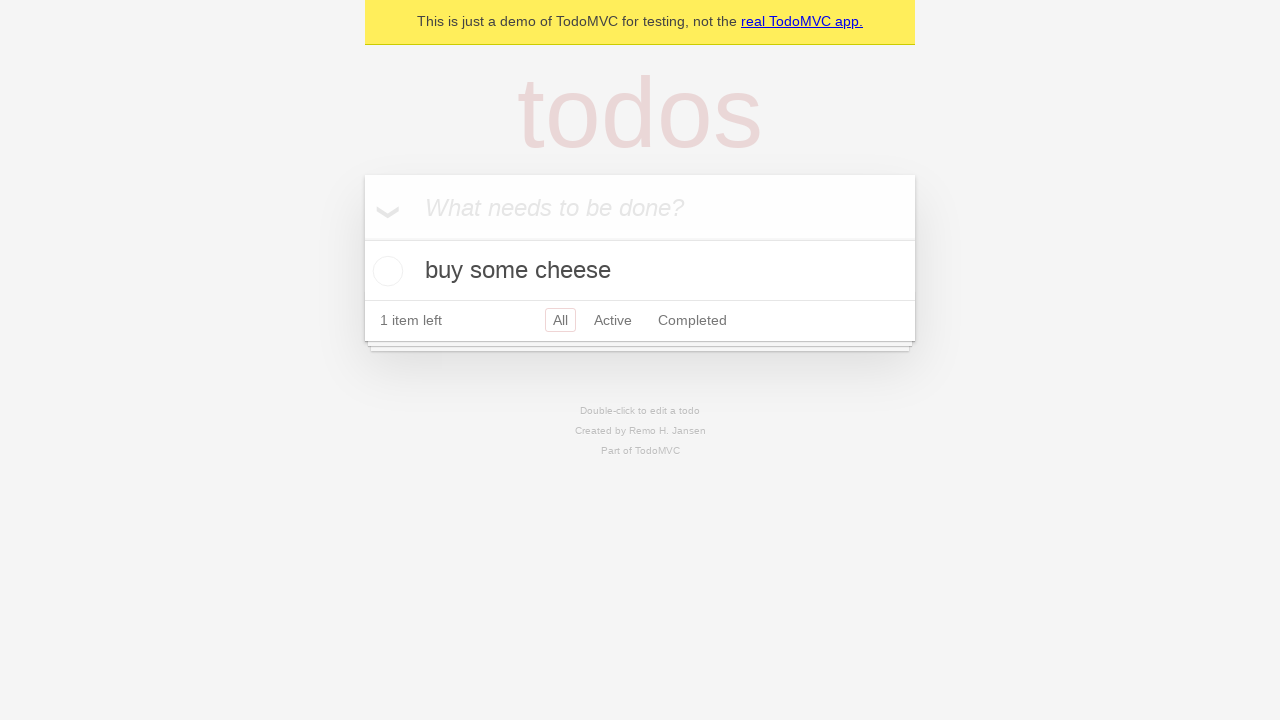

Todo counter element appeared
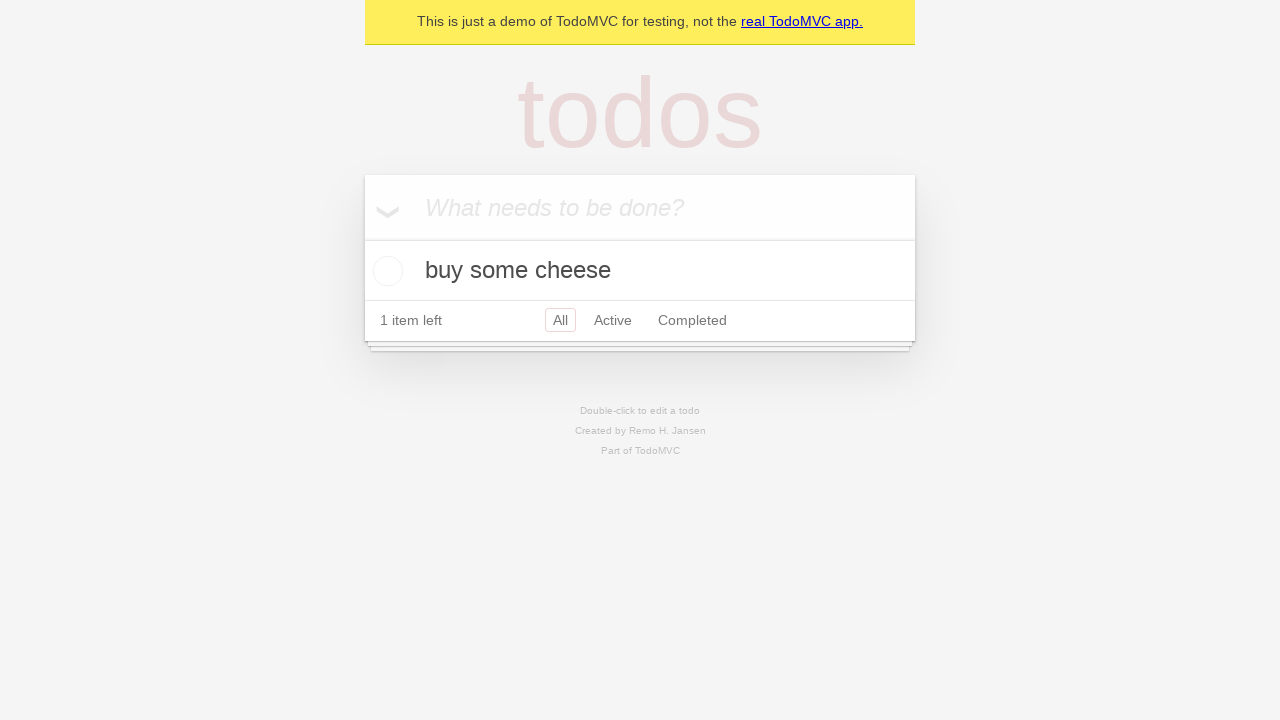

Filled todo input with 'feed the cat' on internal:attr=[placeholder="What needs to be done?"i]
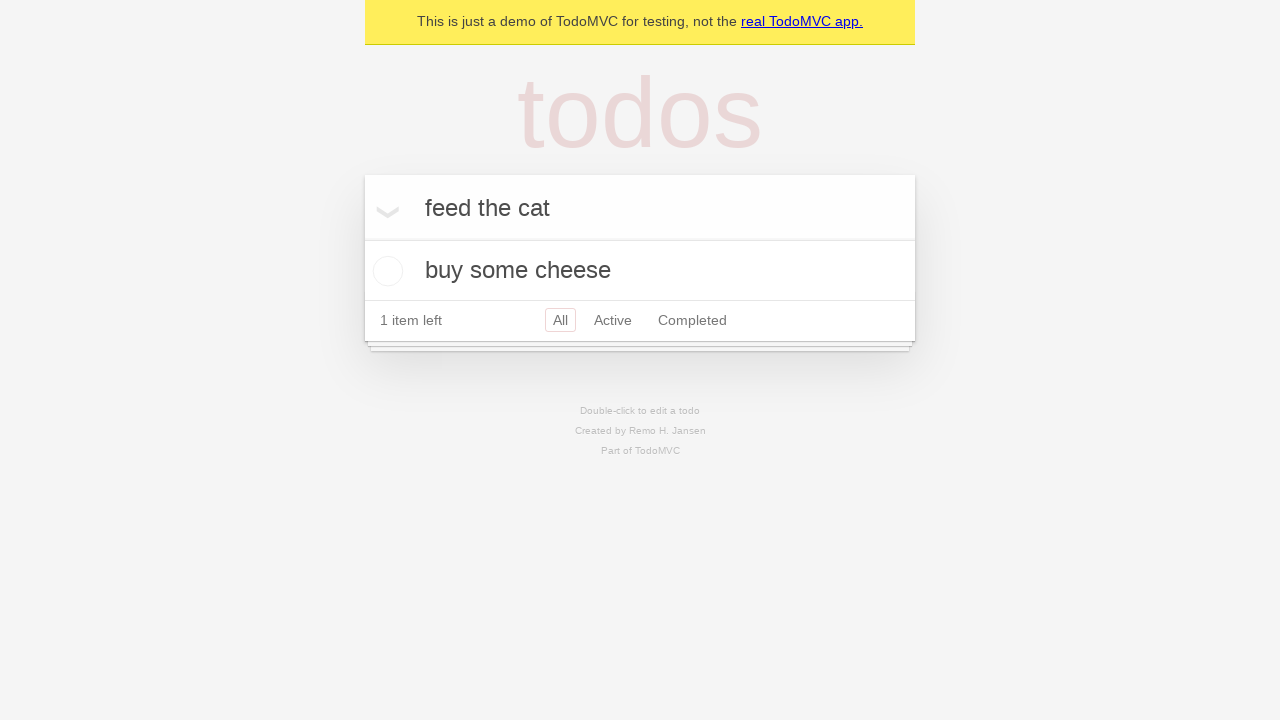

Pressed Enter to create second todo item on internal:attr=[placeholder="What needs to be done?"i]
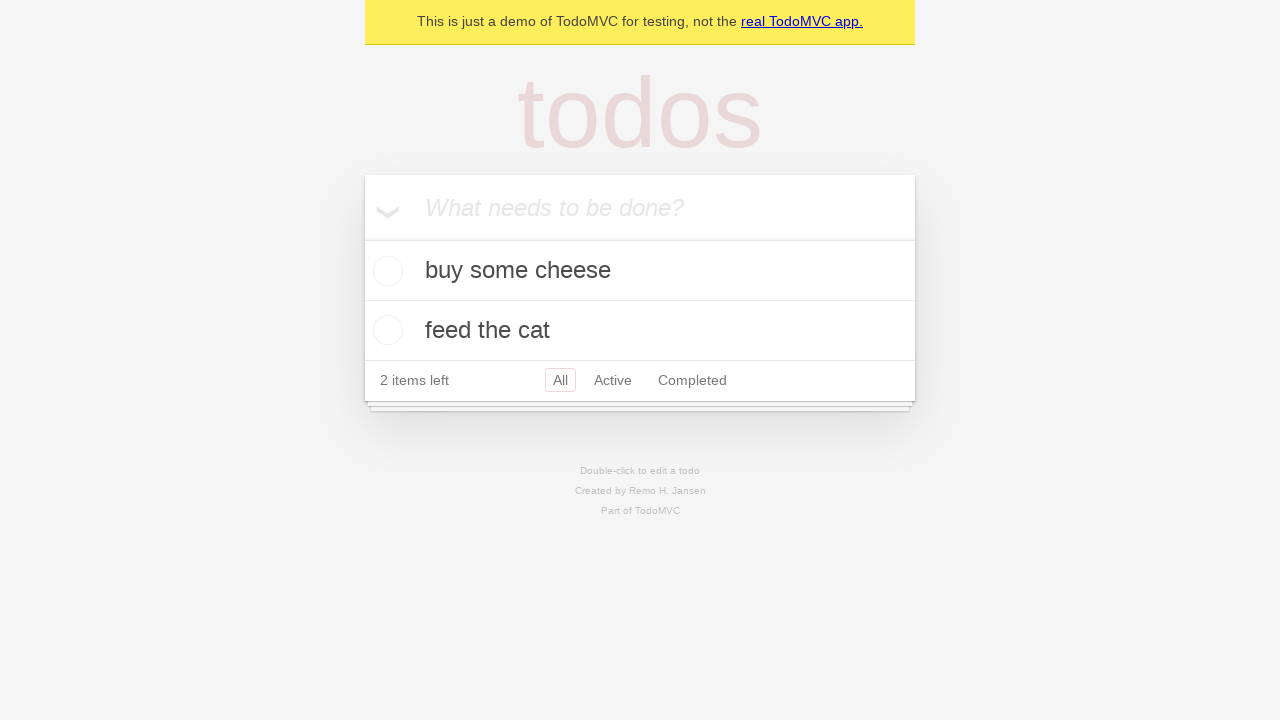

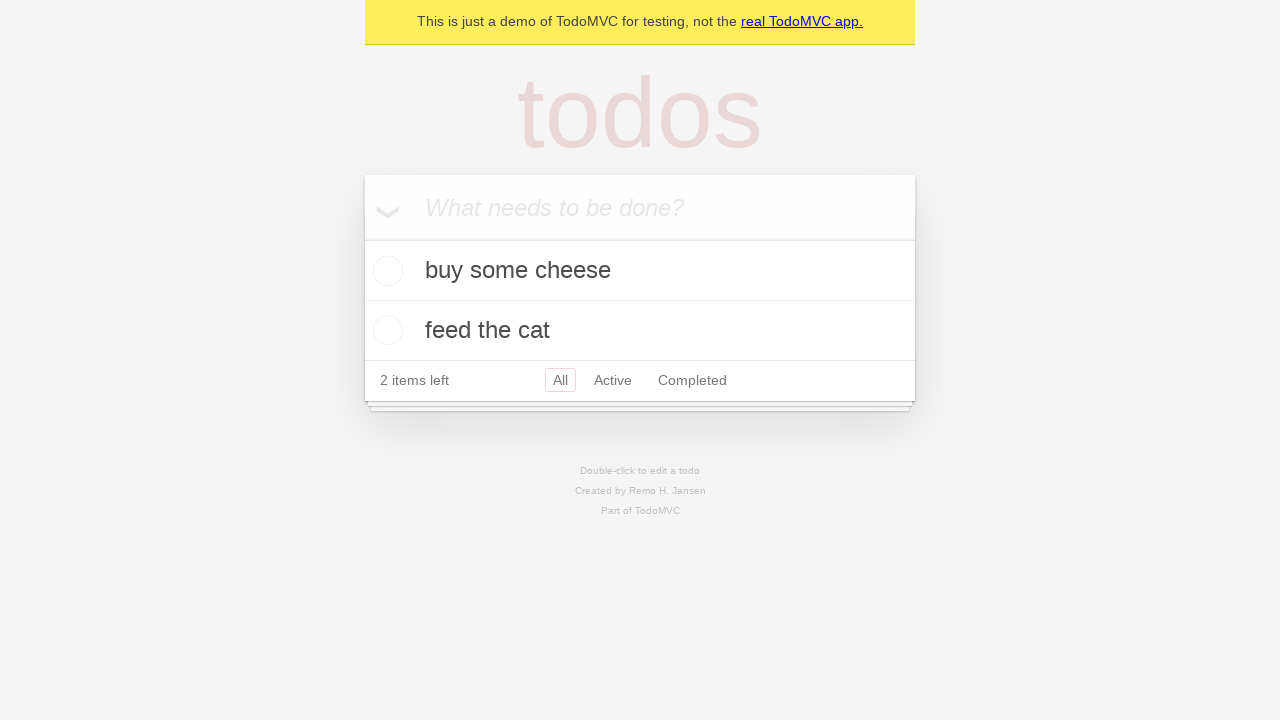